Tests keyboard events by typing text with the Shift key held down to produce capitalized text in an input field.

Starting URL: https://demoqa.com/text-box

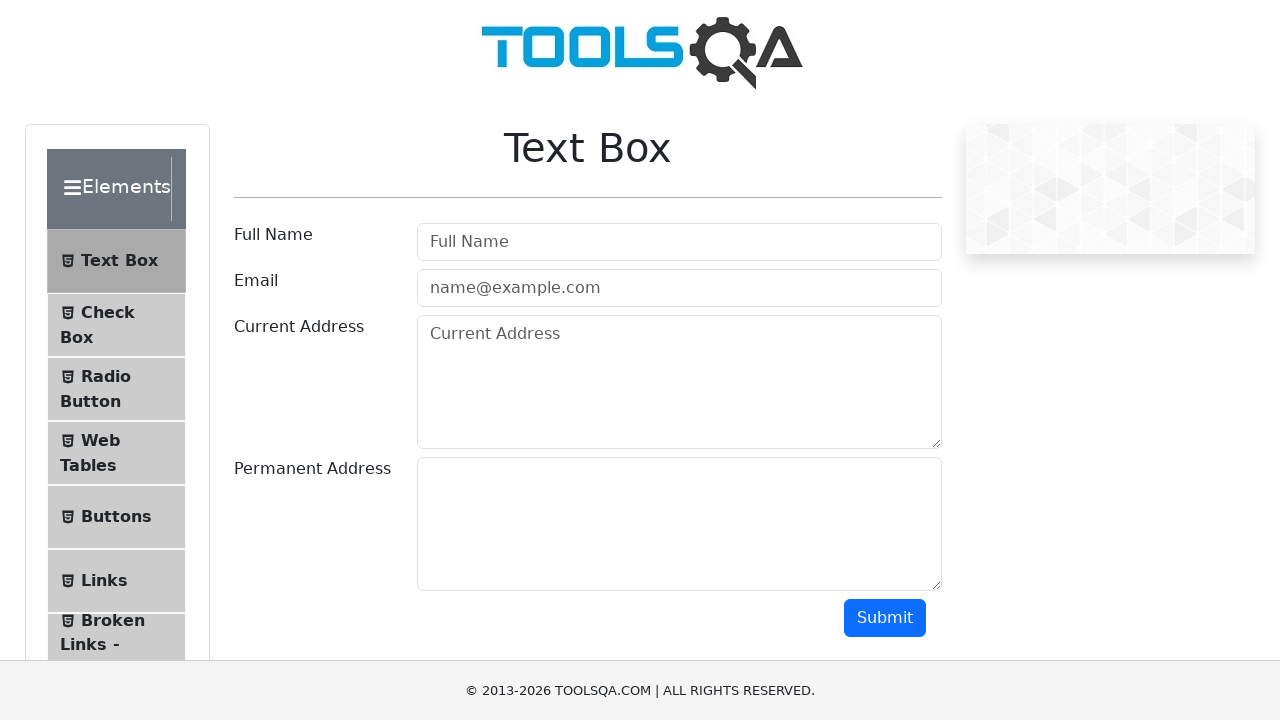

Clicked on the username input field at (679, 242) on #userName
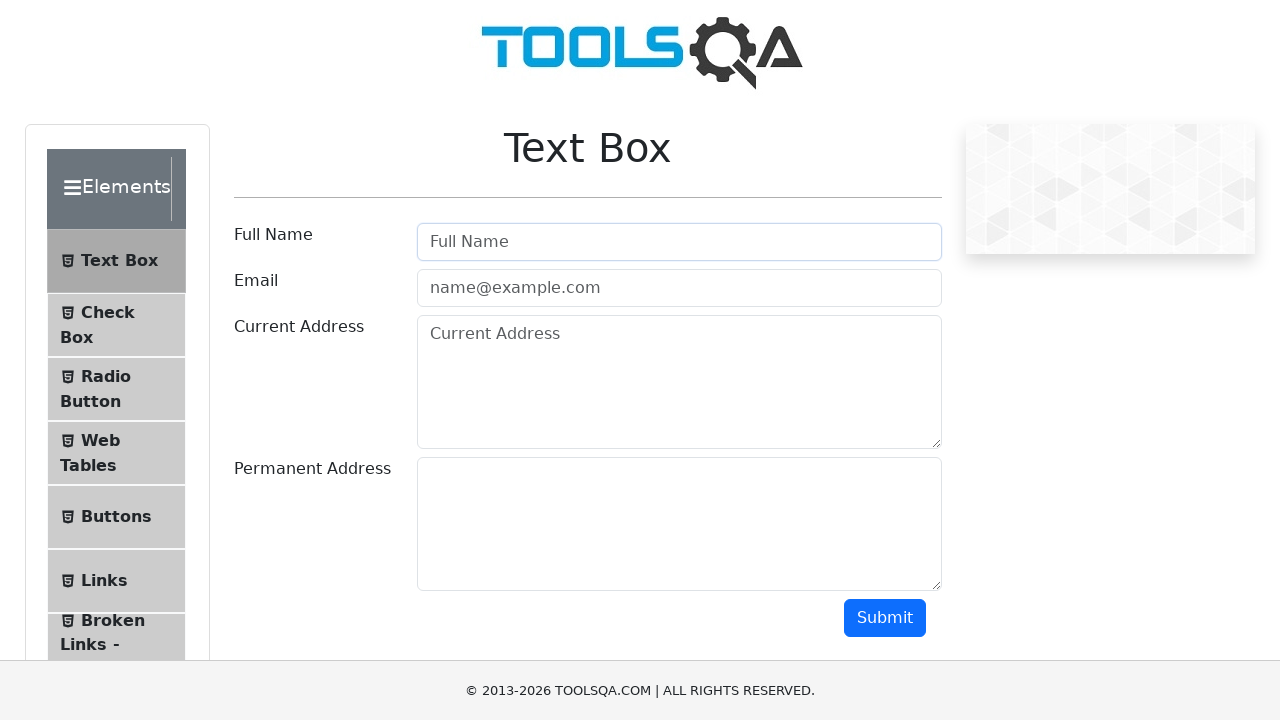

Pressed and held the Shift key
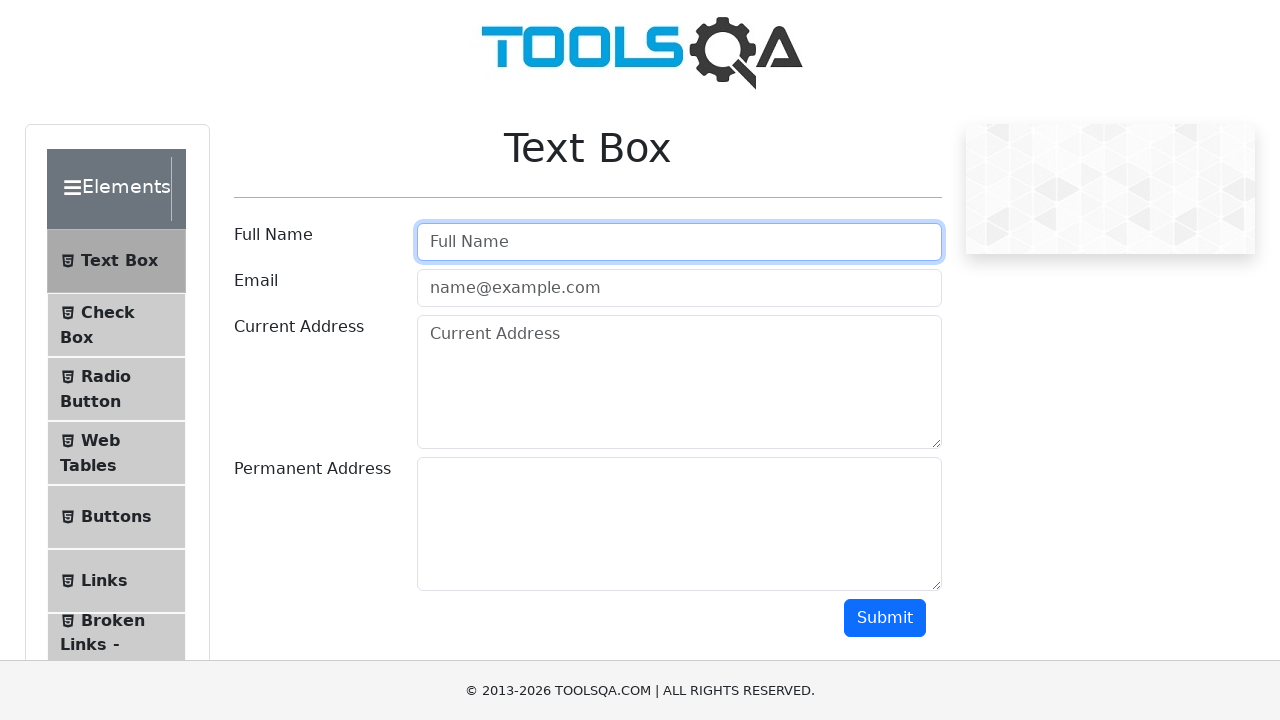

Filled username field with capitalized text while Shift key is held on #userName
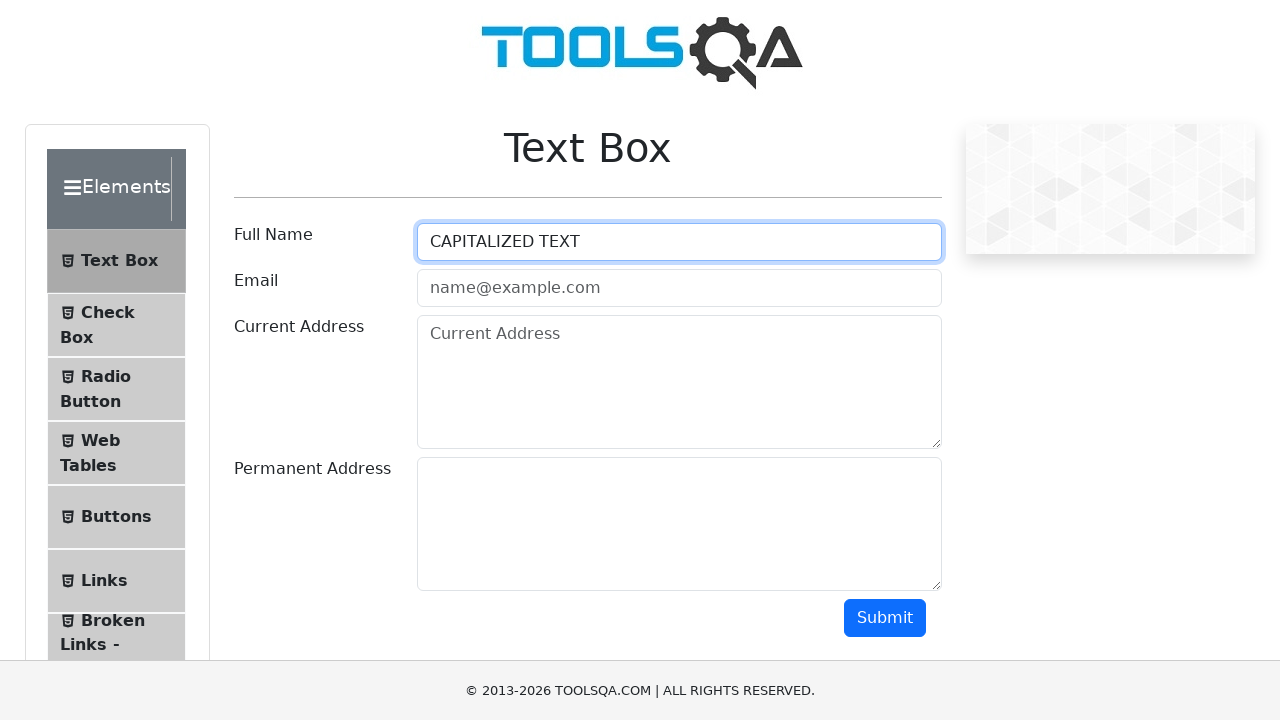

Released the Shift key
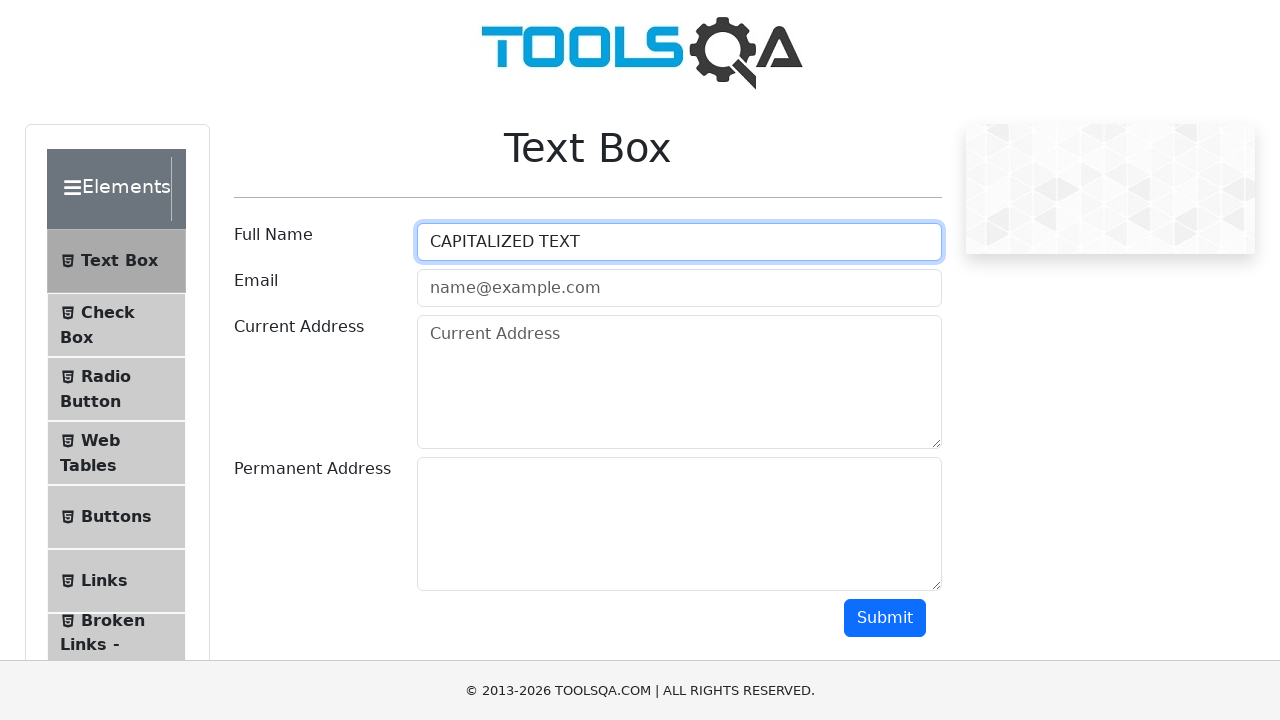

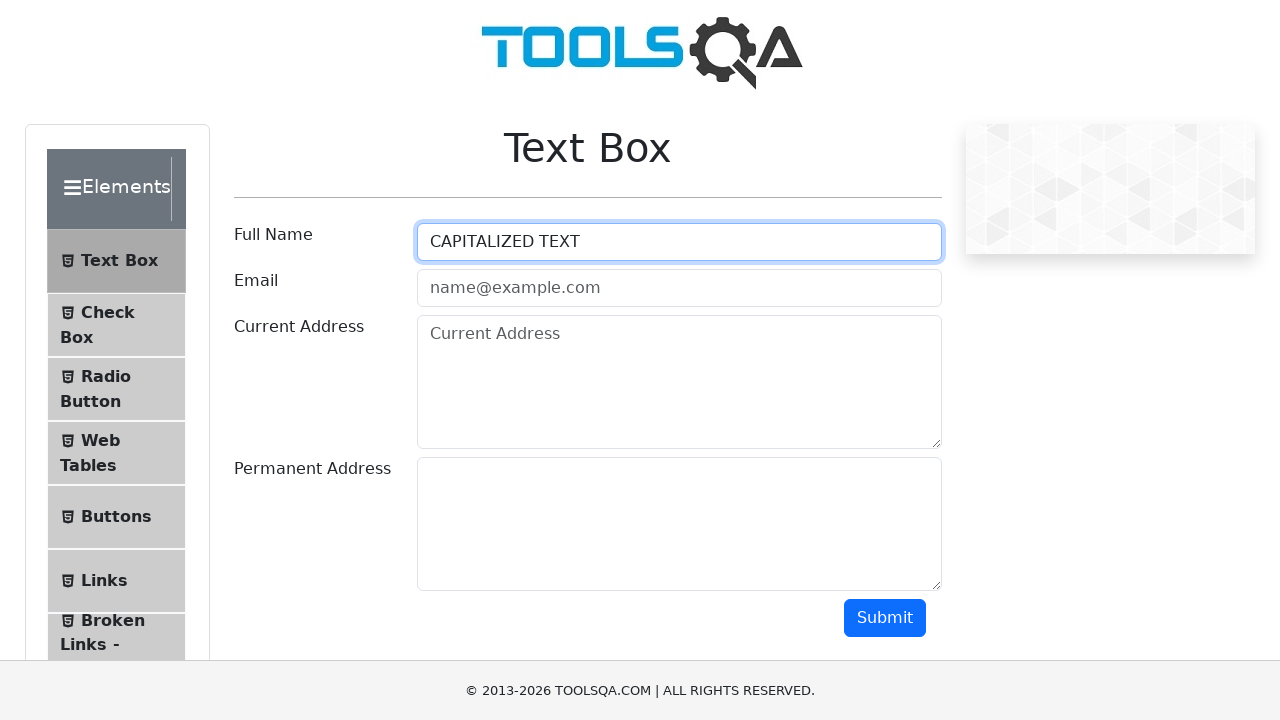